Tests radio button and checkbox interactions by clicking elements and verifying selection states

Starting URL: https://letcode.in/radio

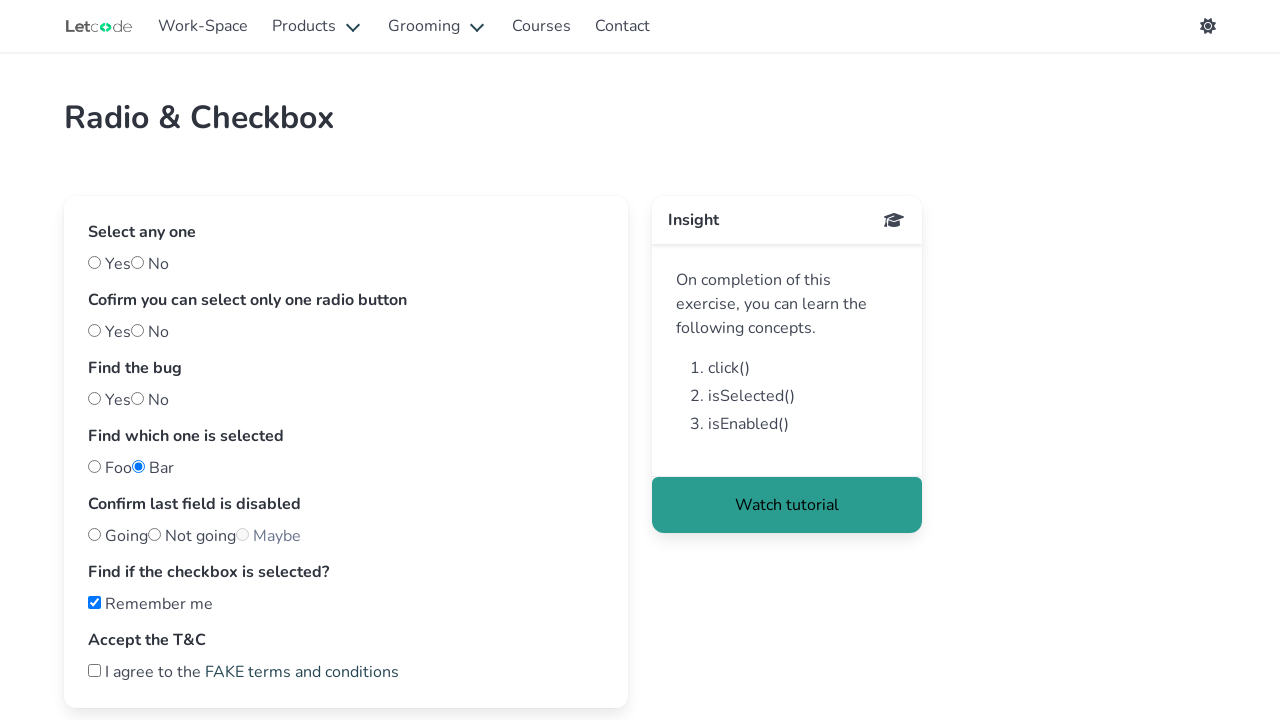

Clicked the 'yes' radio button at (94, 262) on #yes
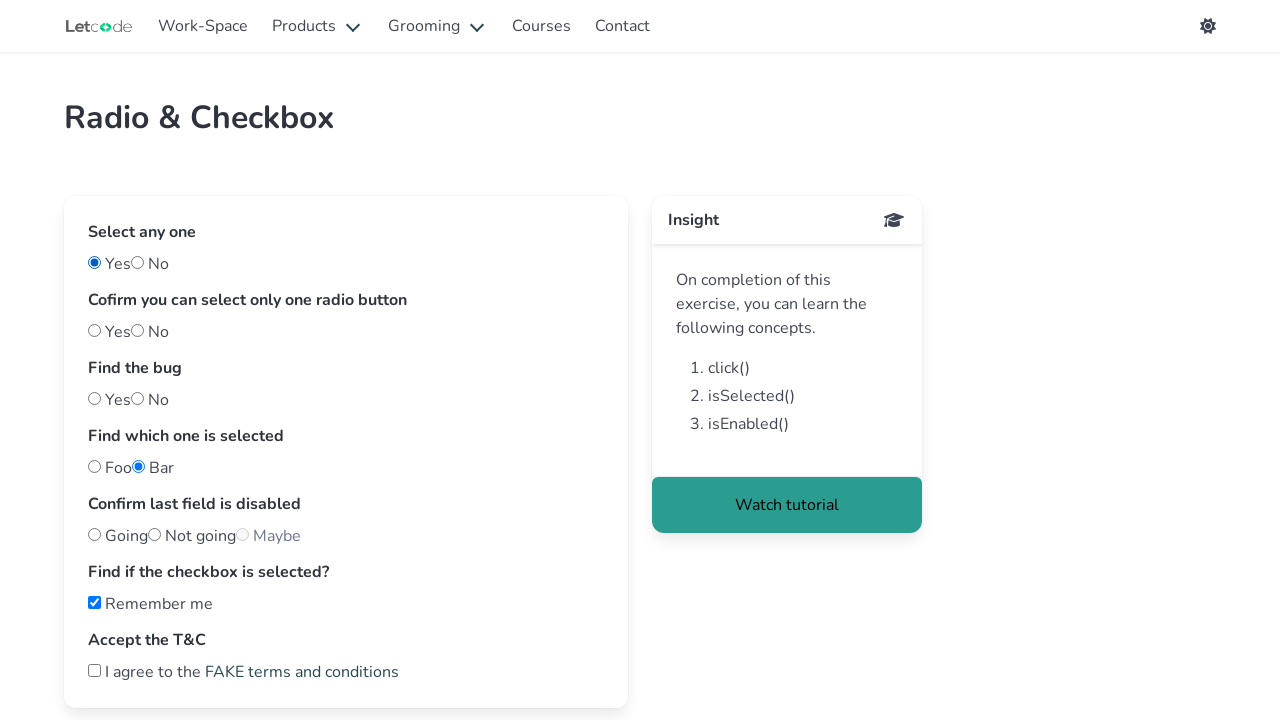

Verified if the 'bar' radio button is selected
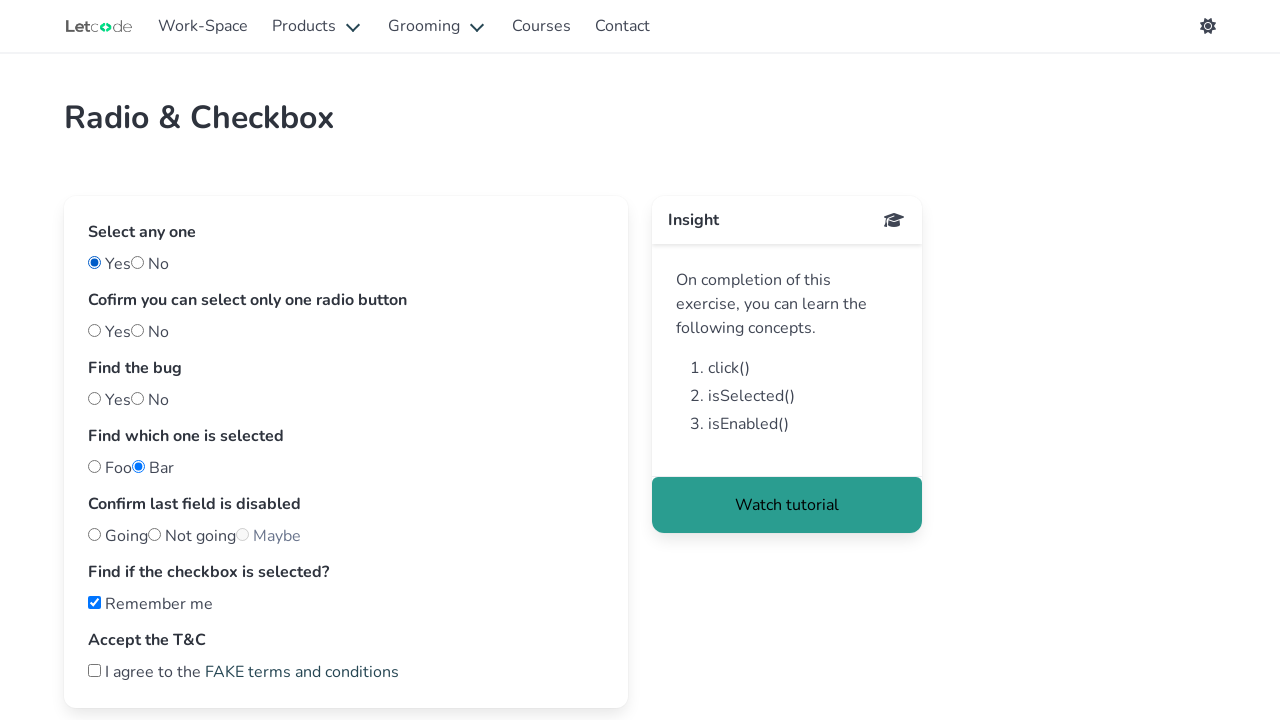

Verified if the 'Remember me' checkbox is selected
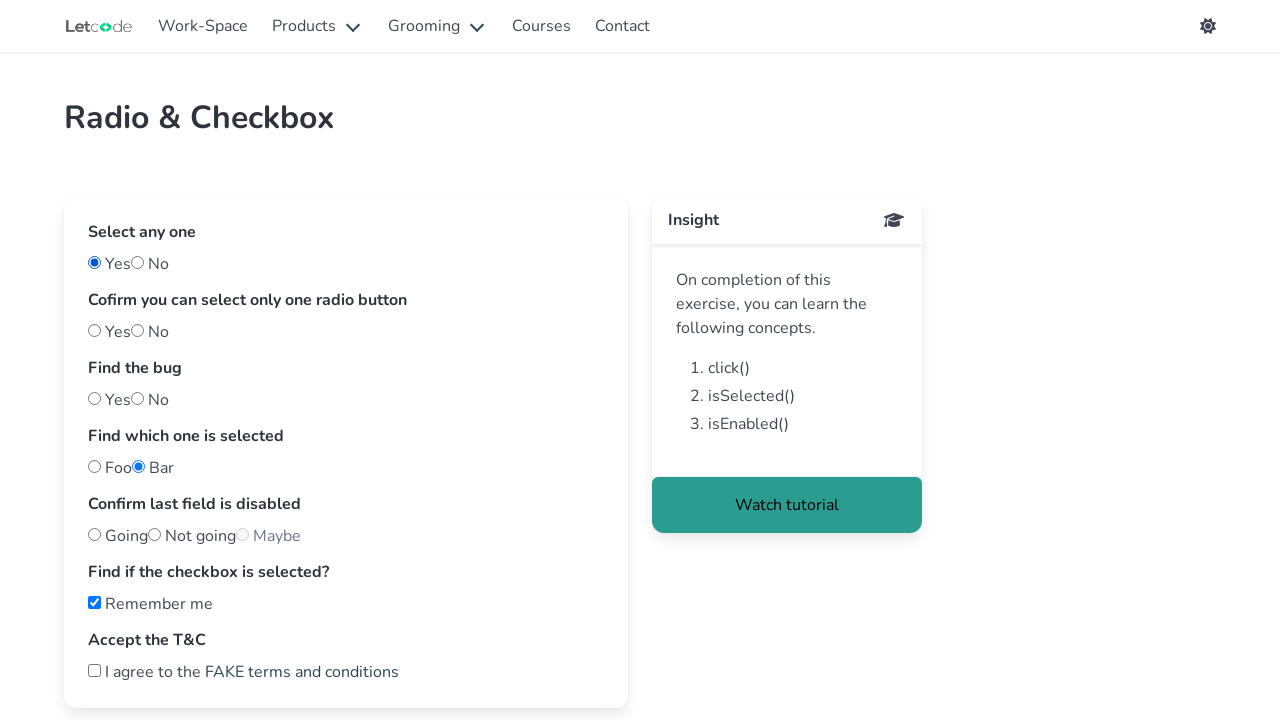

Clicked the second checkbox to toggle its state at (94, 670) on (//input[contains(@type,'checkbox')])[2]
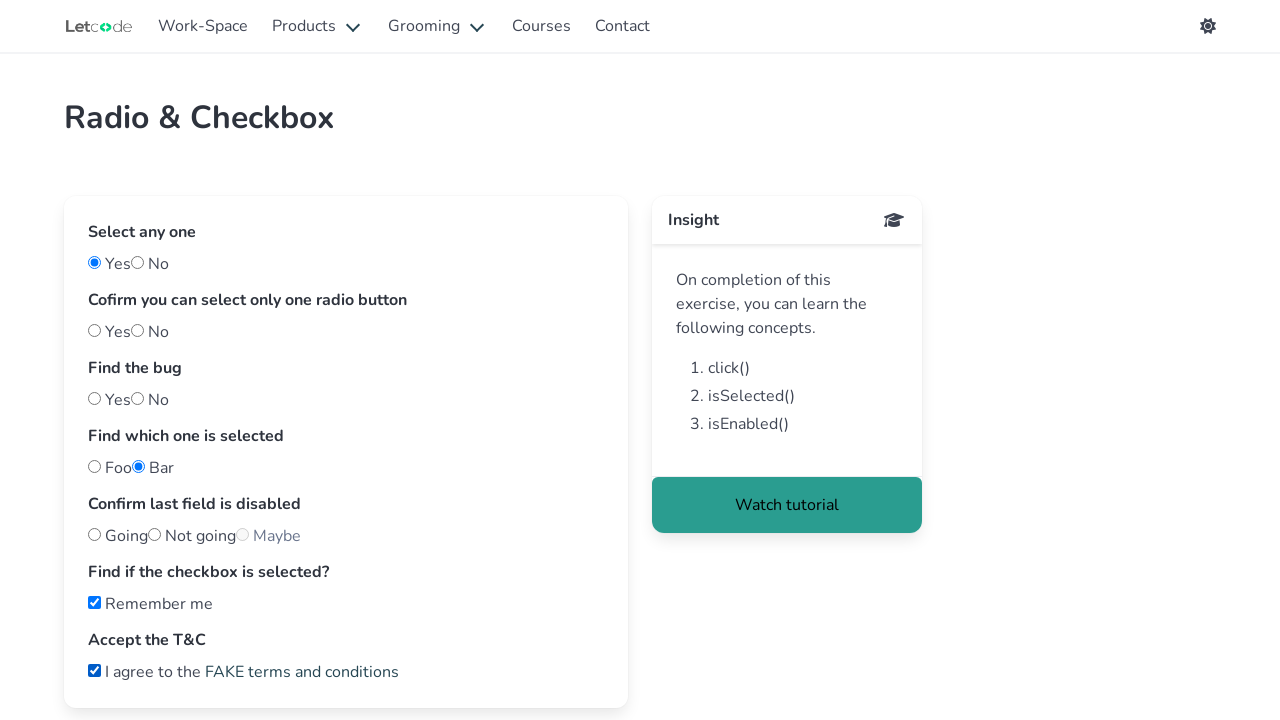

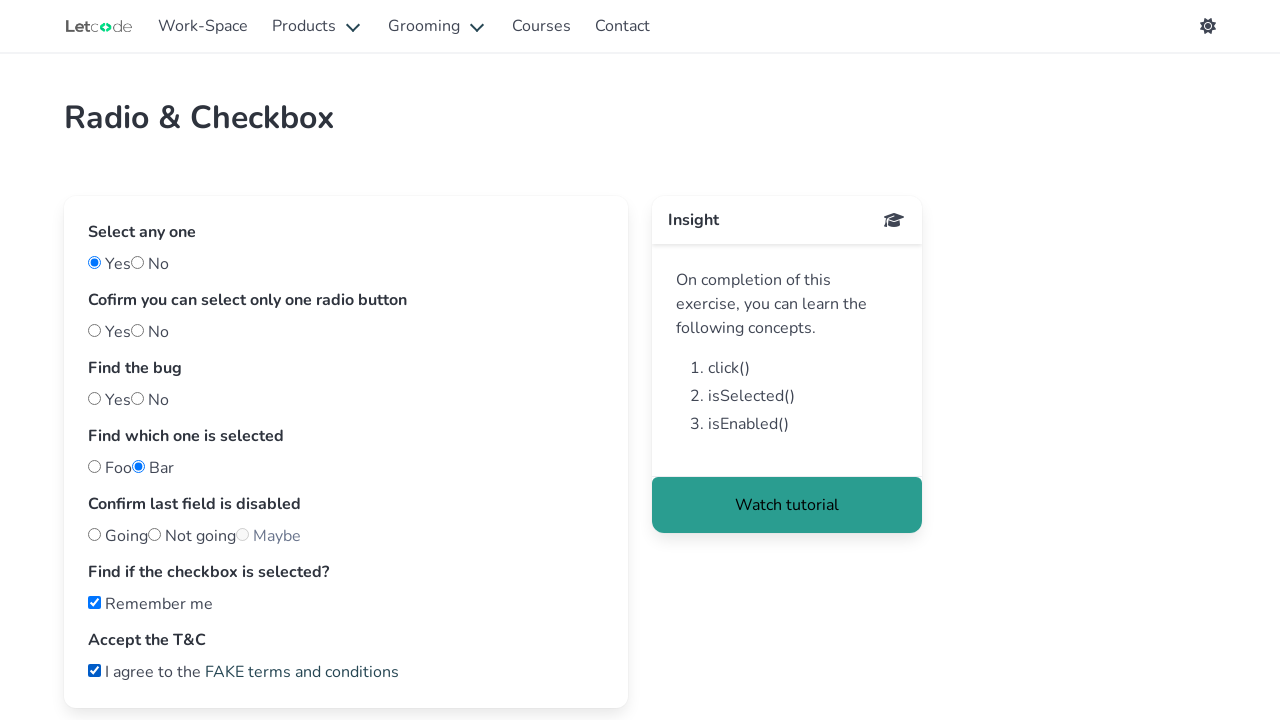